Navigates to El País Opinion section and verifies that articles are displayed with headers, paragraphs, and images in the main content area.

Starting URL: https://elpais.com/opinion/

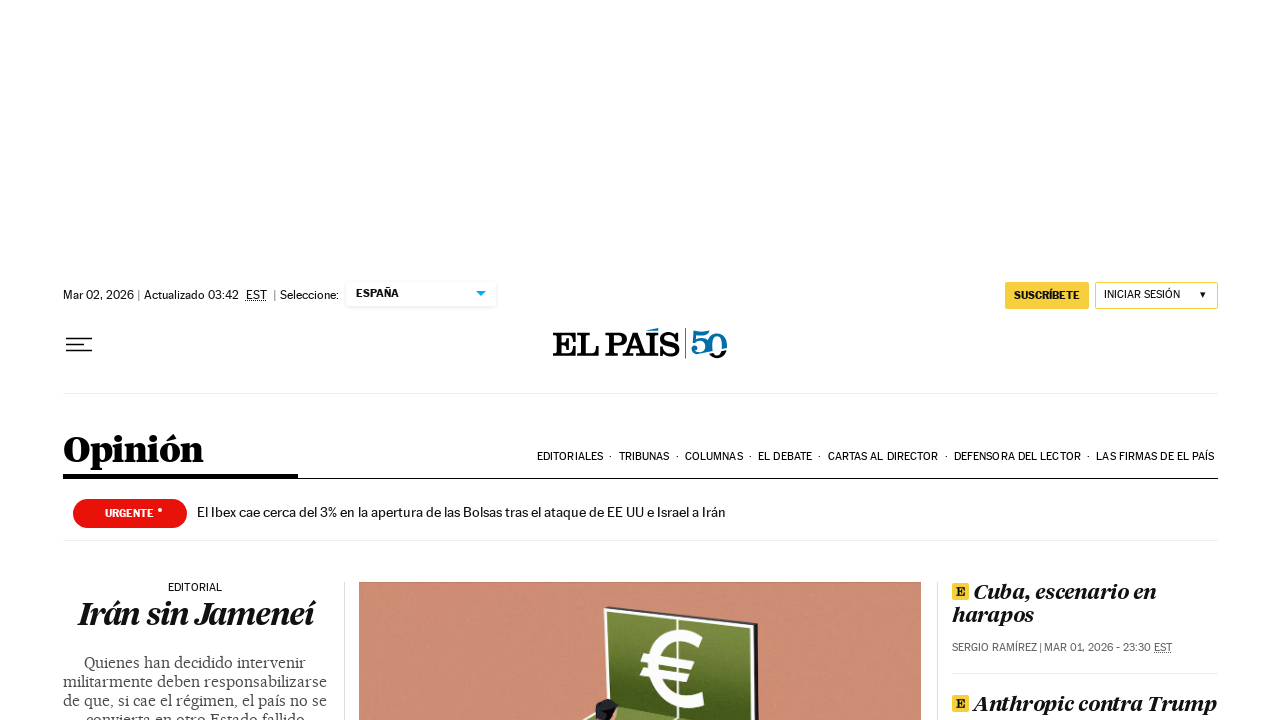

Page body loaded
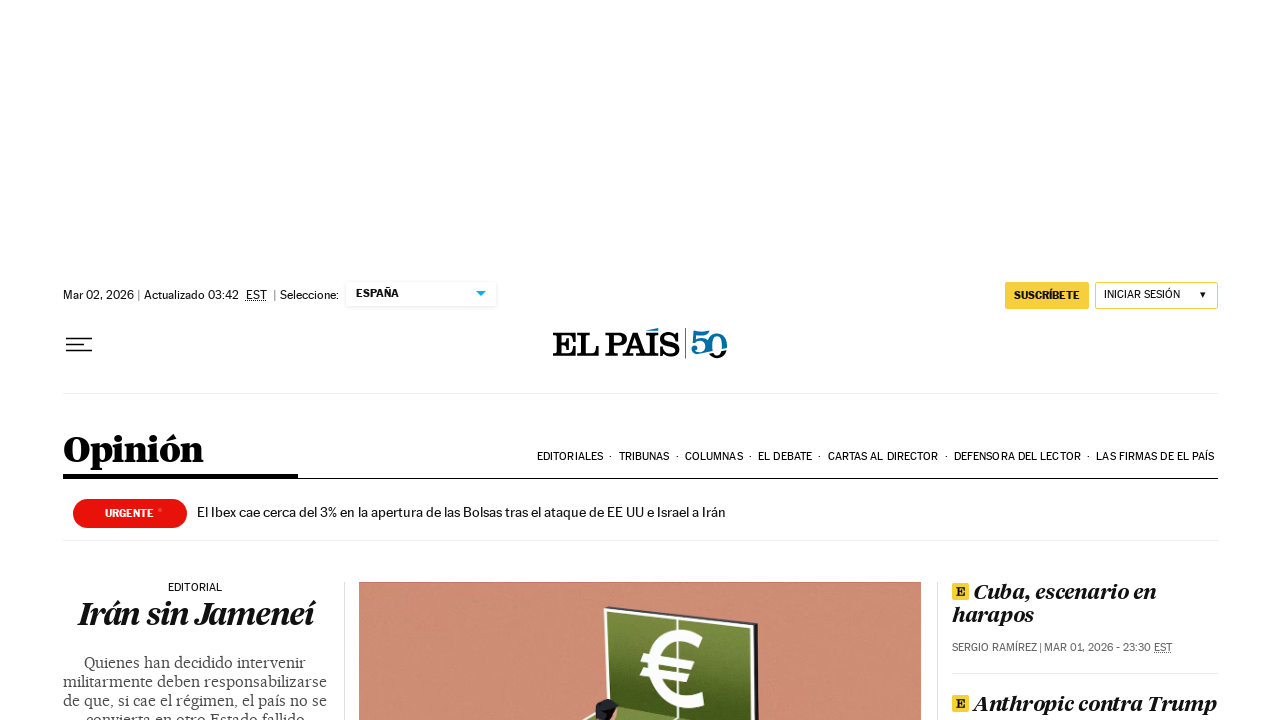

Main content section loaded
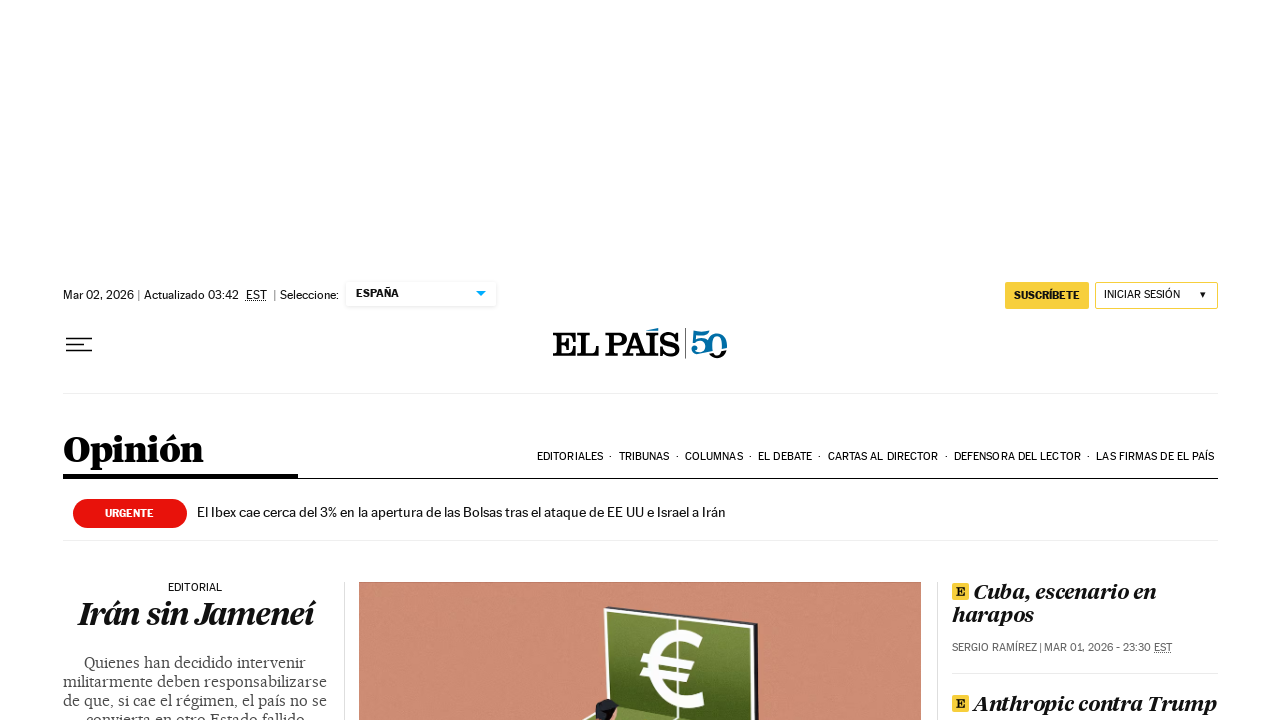

Article elements loaded in main content
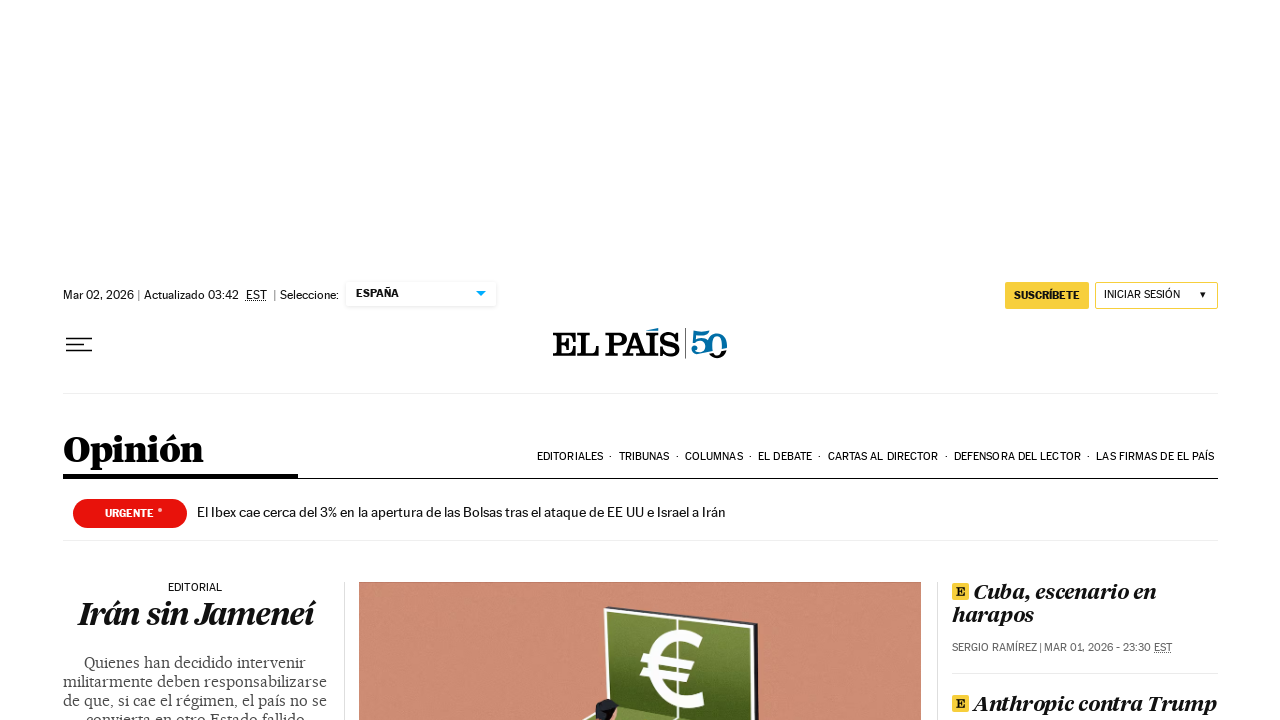

First article element is ready
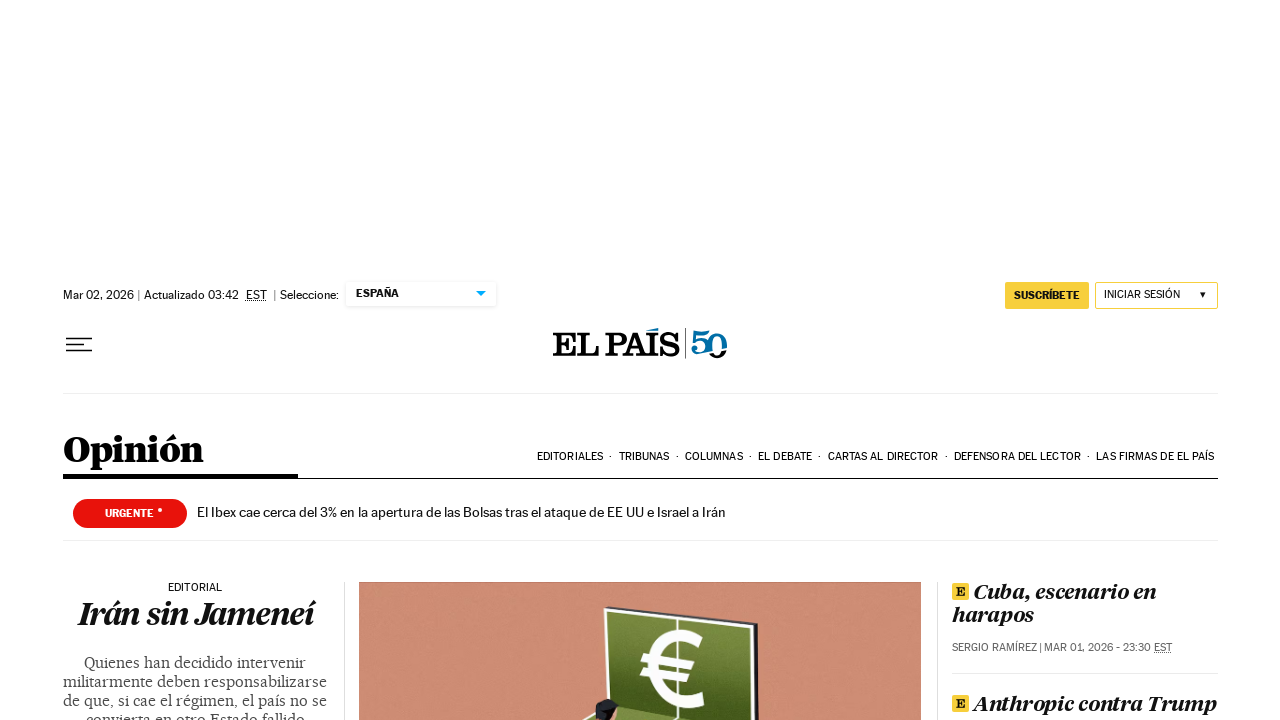

First article header (h2) verified
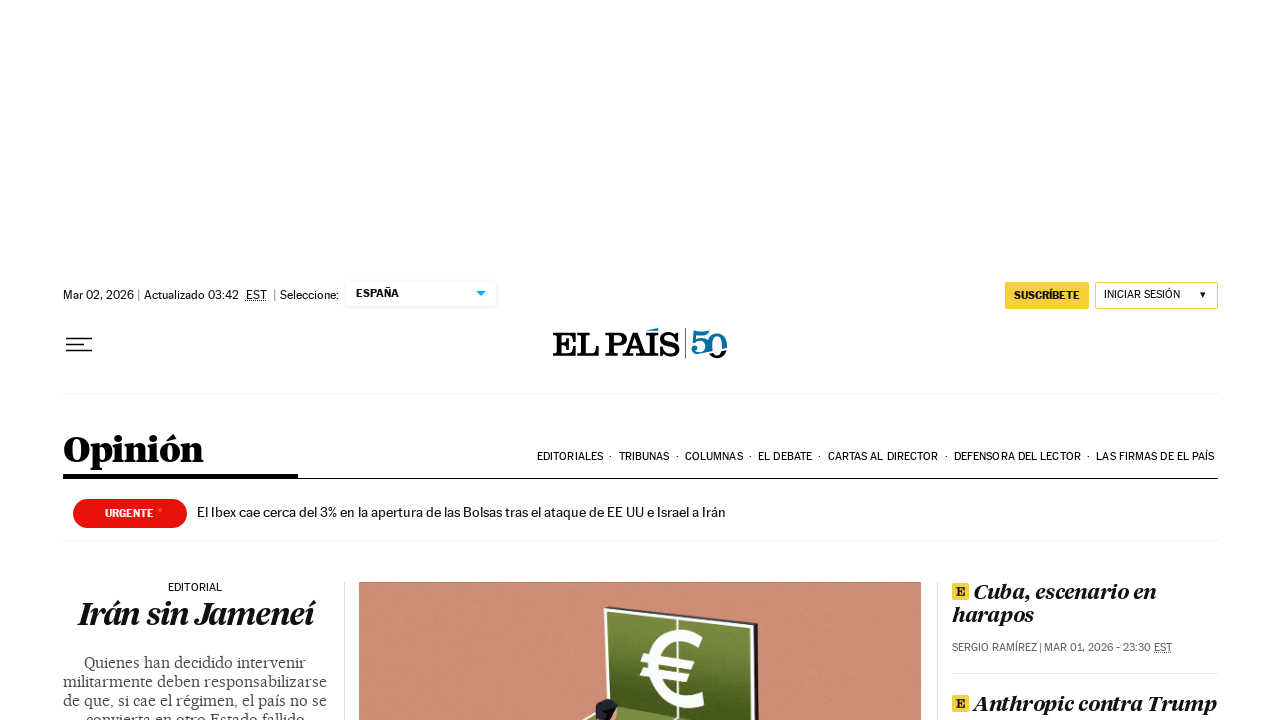

First article paragraph (p) verified
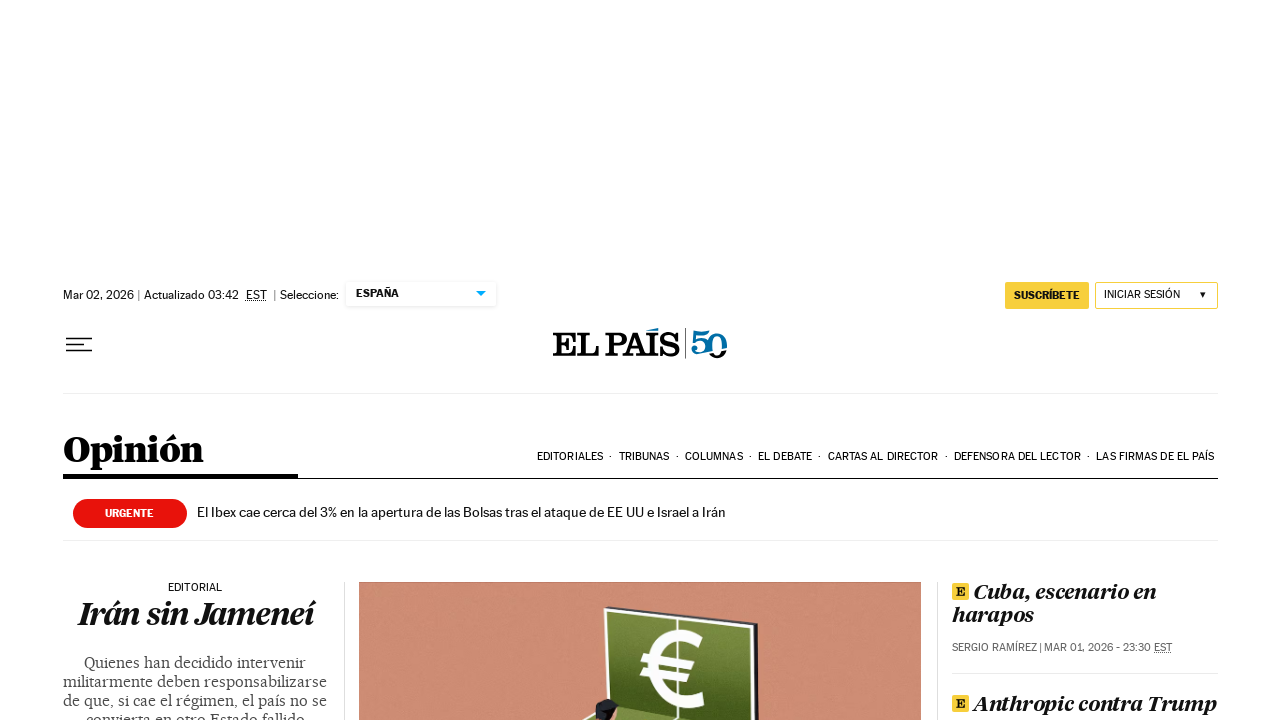

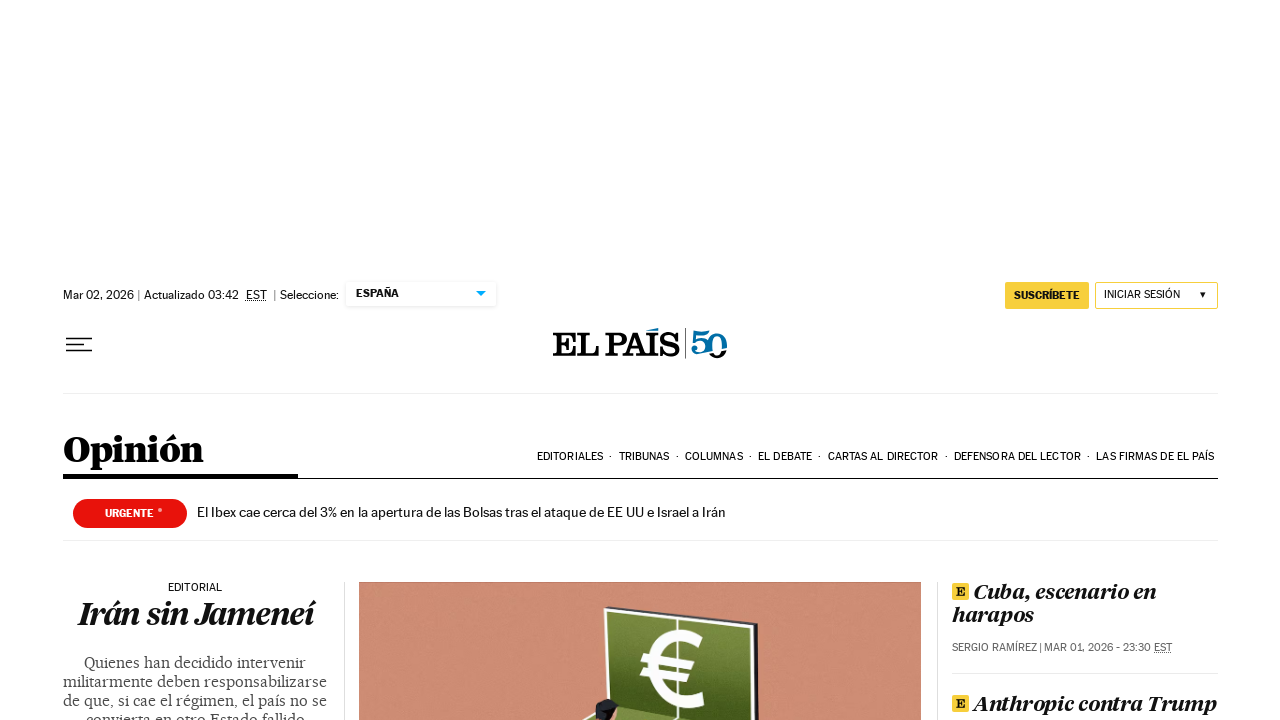